Tests the Add/Remove Elements functionality by clicking the Add Element button, verifying the Delete button appears, clicking Delete, and verifying the page header is still visible

Starting URL: https://the-internet.herokuapp.com/add_remove_elements/

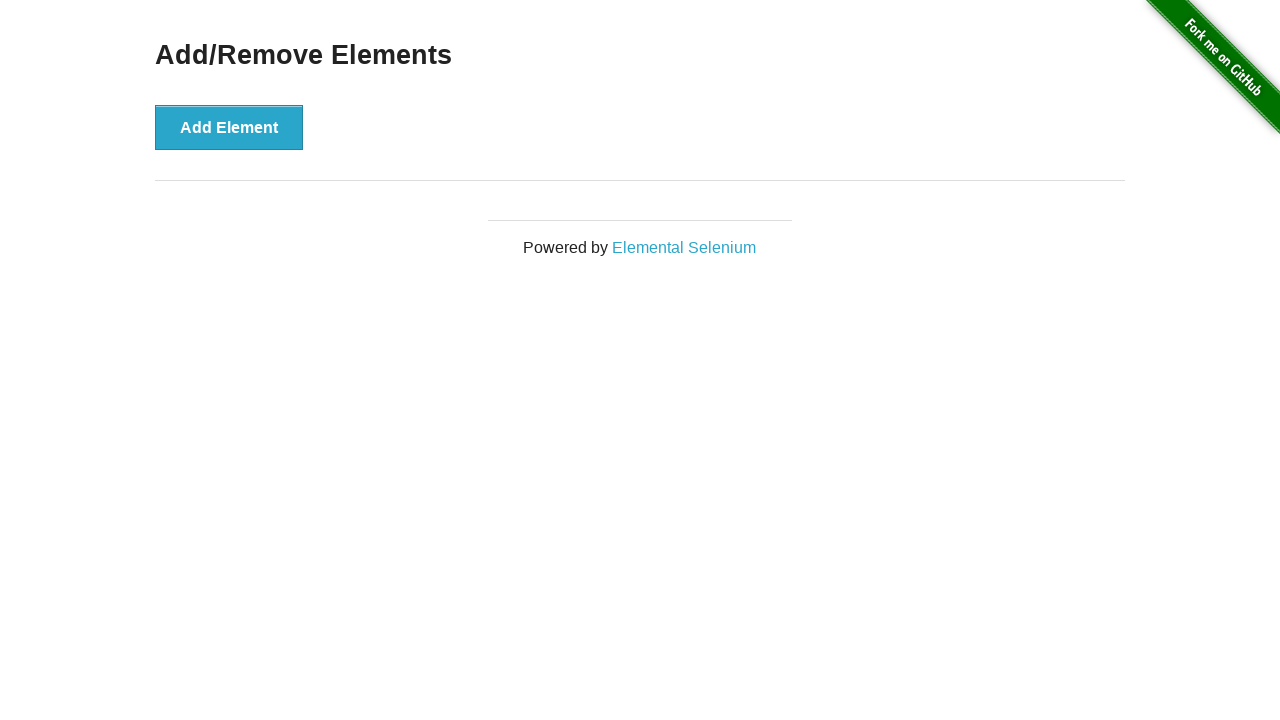

Clicked the Add Element button at (229, 127) on button[onclick='addElement()']
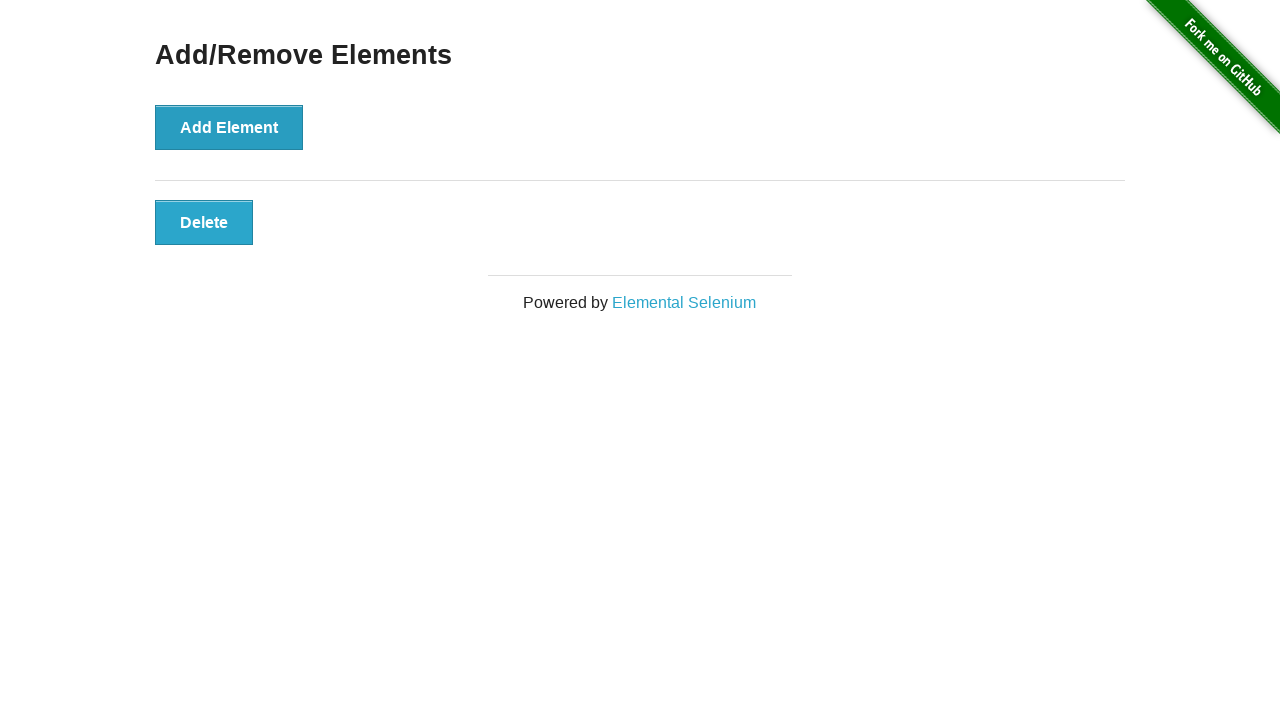

Delete button appeared and is visible
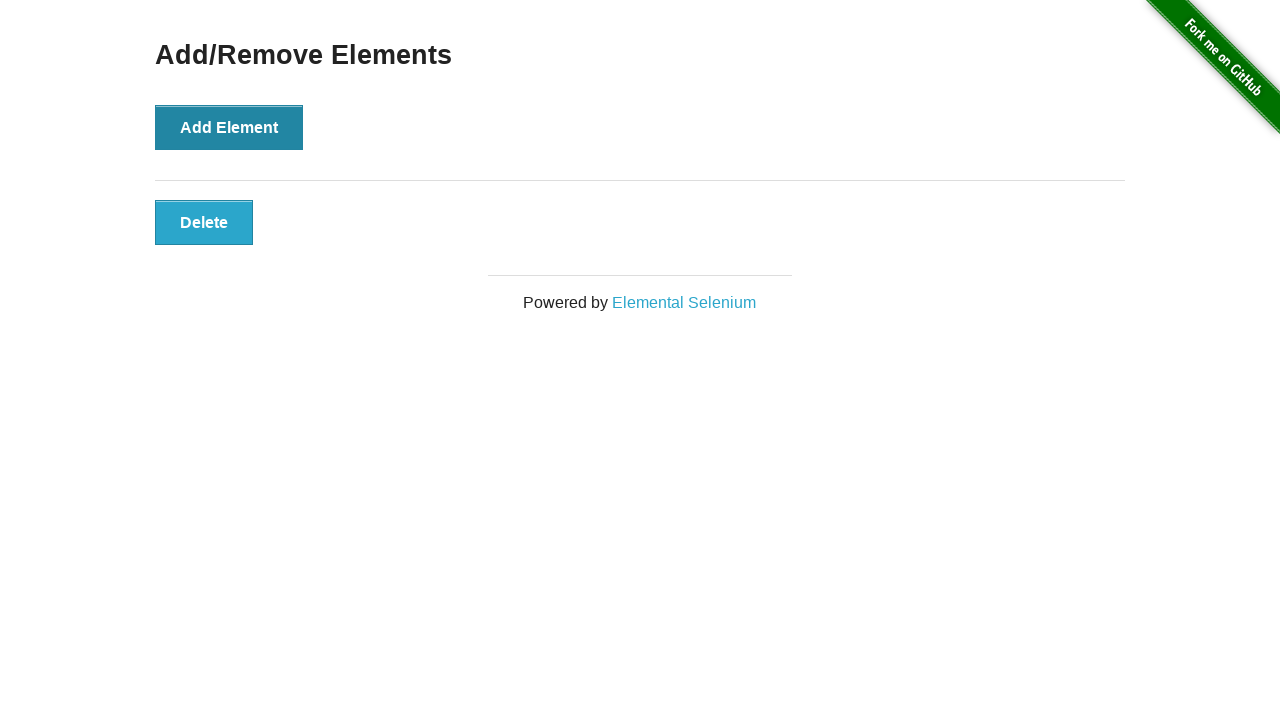

Clicked the Delete button at (204, 222) on button[onclick='deleteElement()']
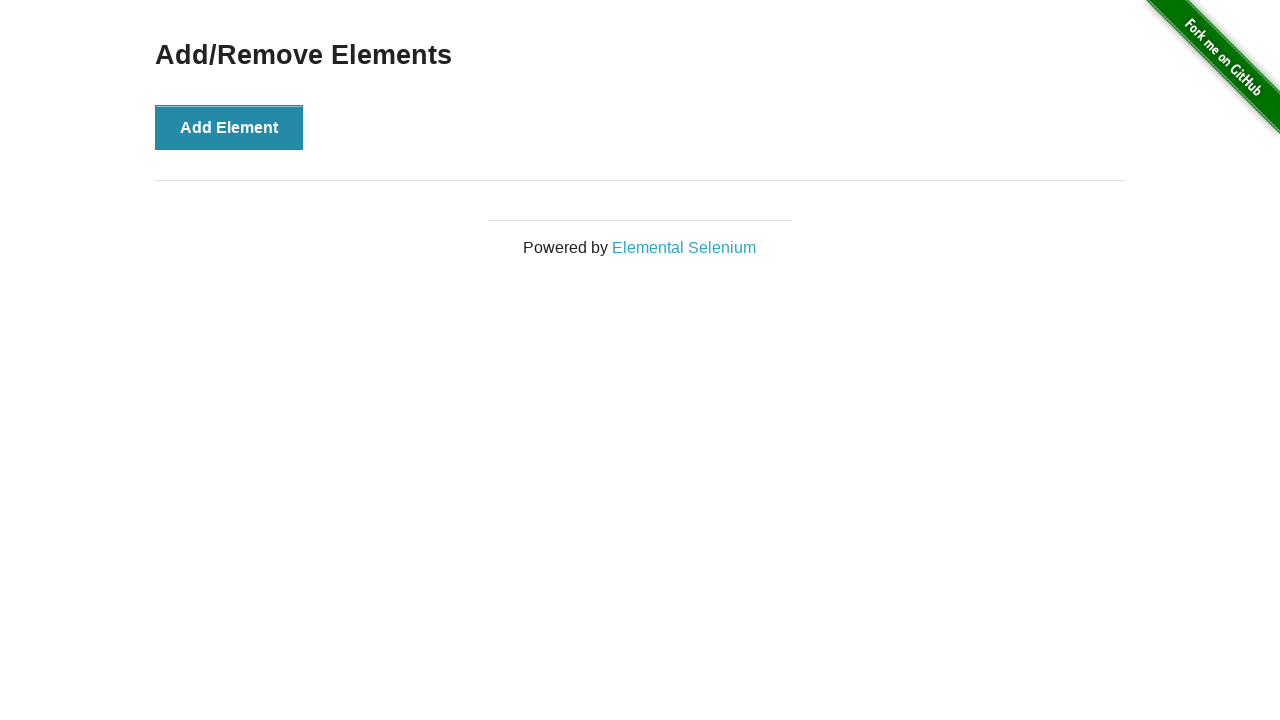

Verified the Add/Remove Elements heading (h3) is still visible
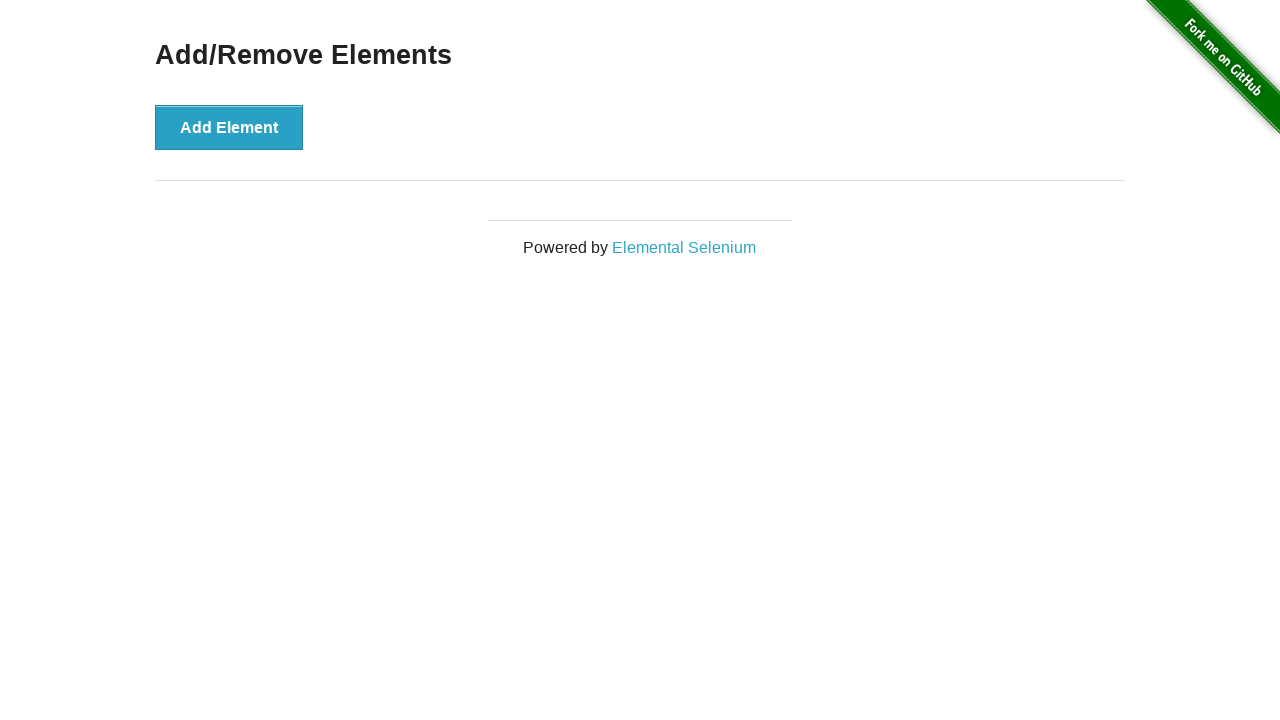

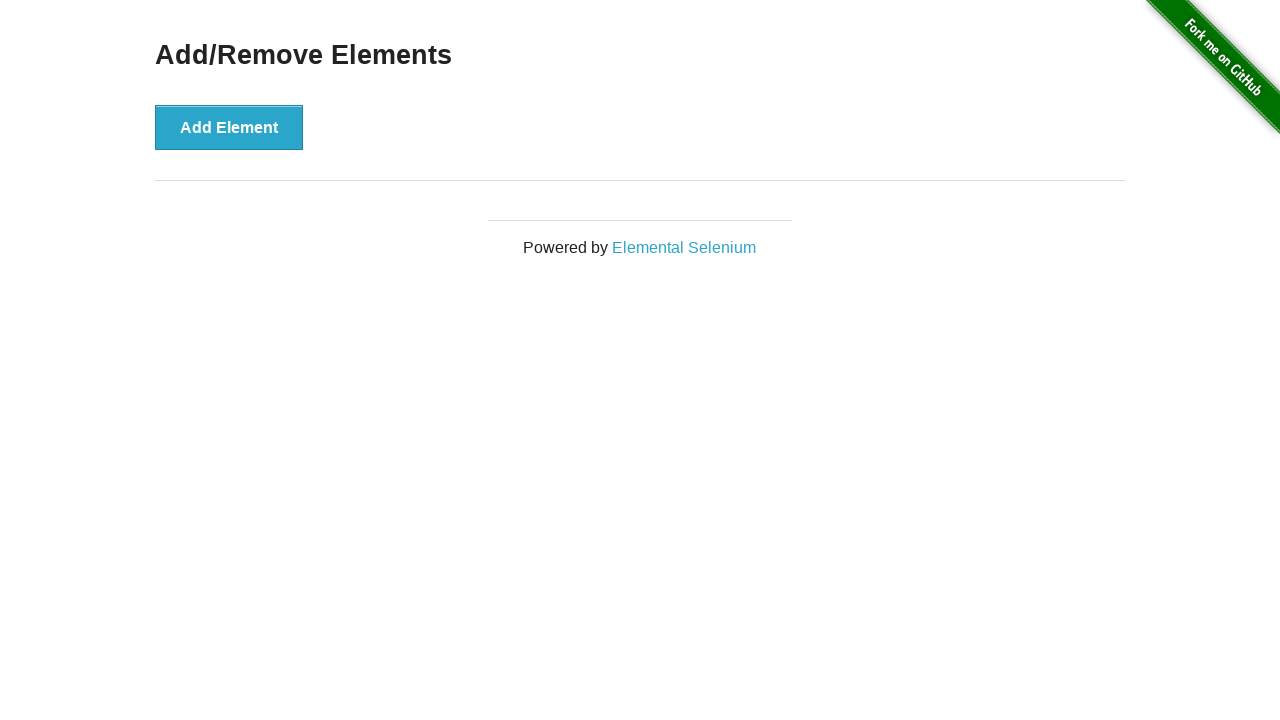